Tests sending a tab key using keyboard action without targeting a specific element and verifies the result

Starting URL: http://the-internet.herokuapp.com/key_presses

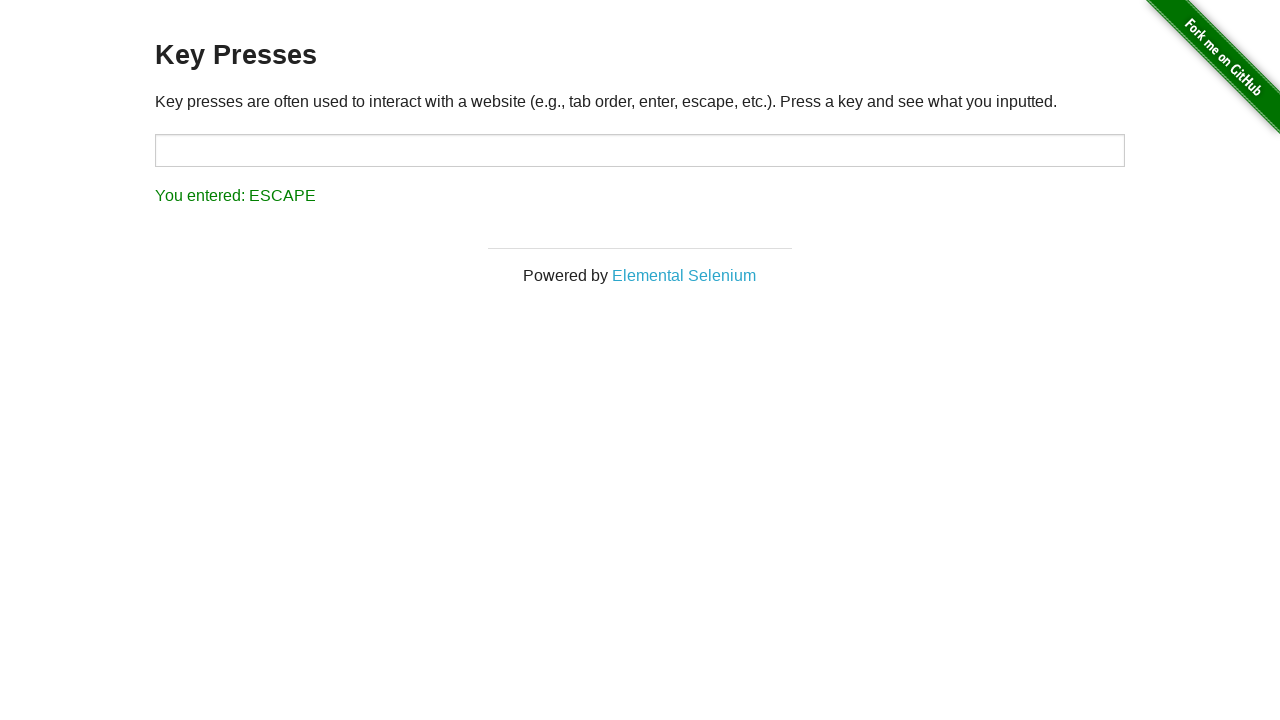

Sent Tab key press using keyboard action without targeting specific element
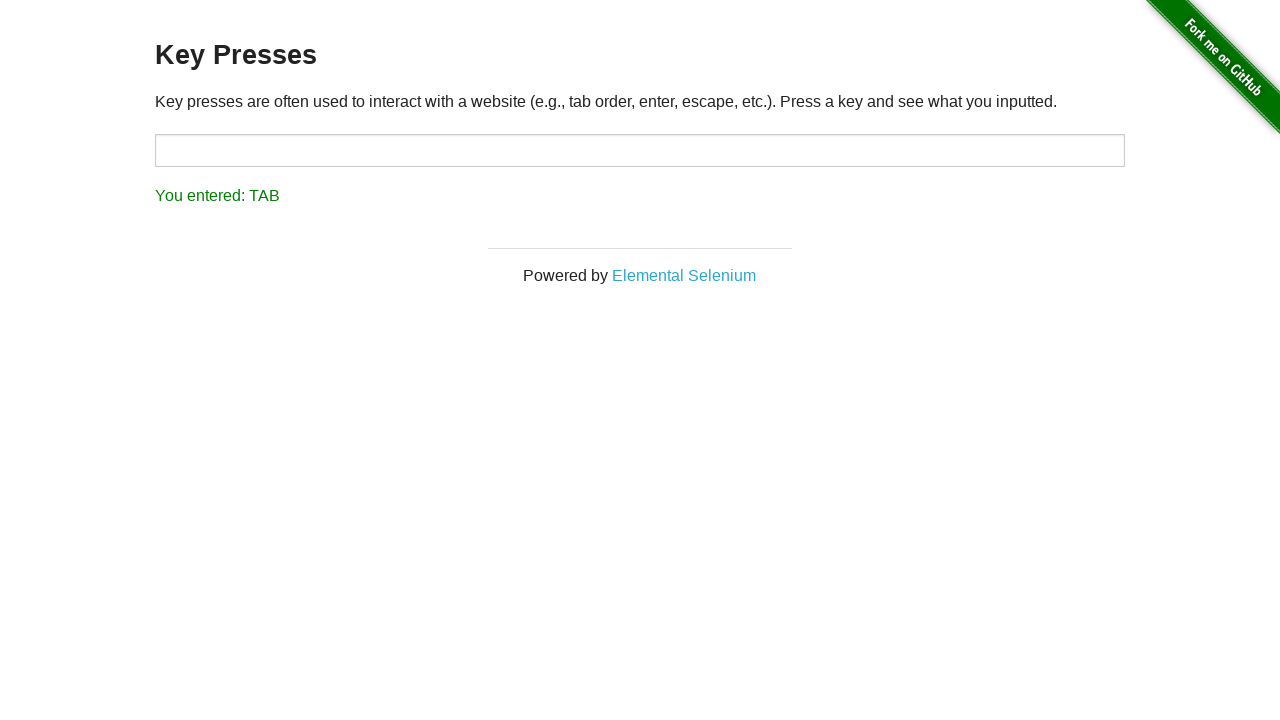

Retrieved result text from #result element
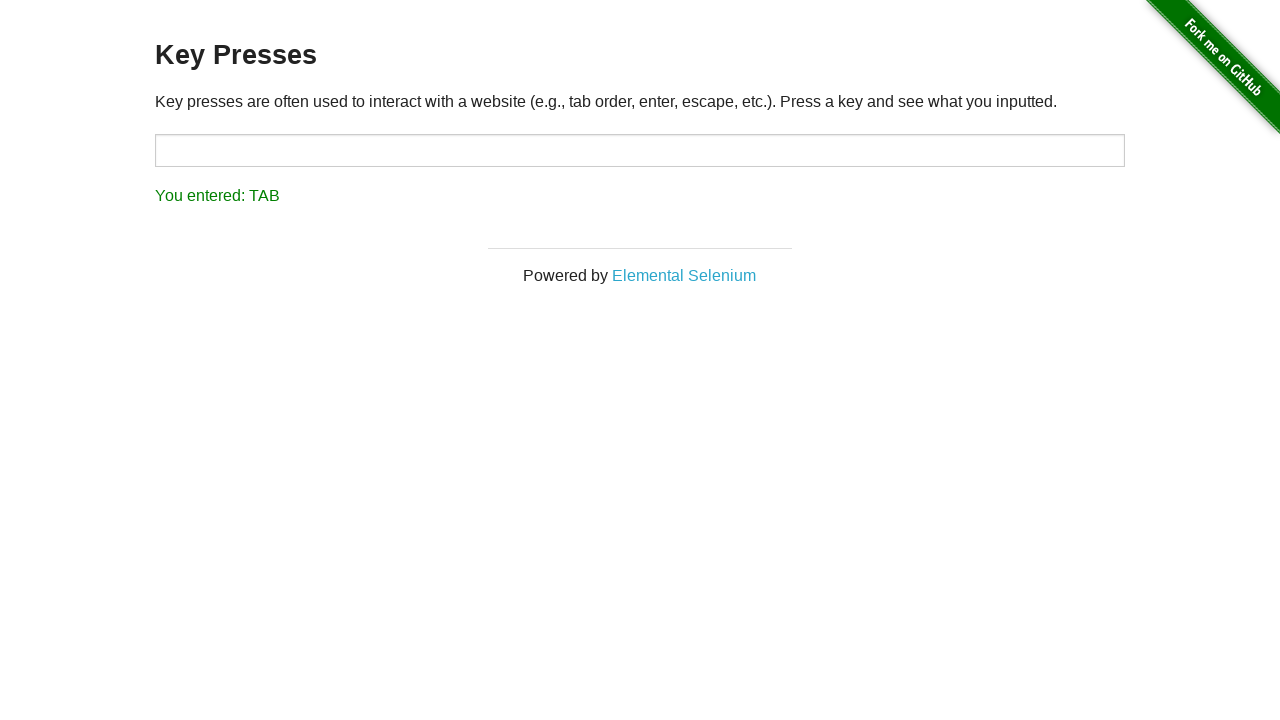

Verified result text shows 'You entered: TAB'
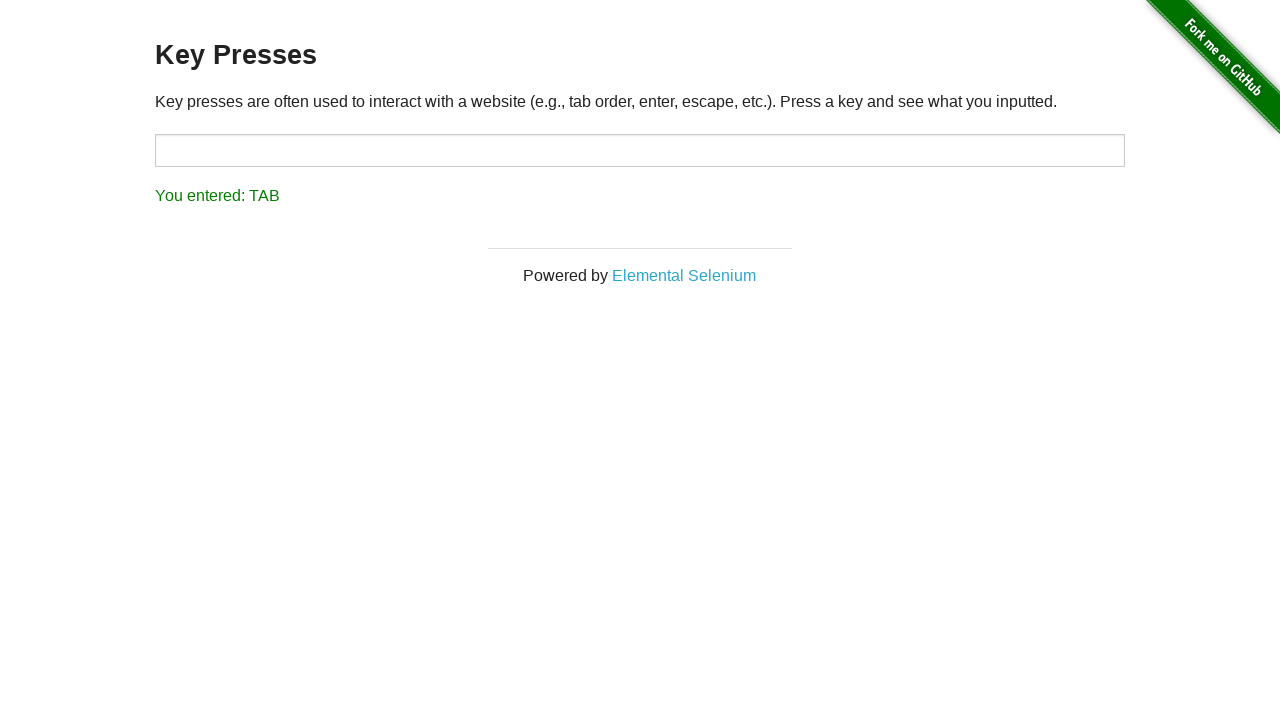

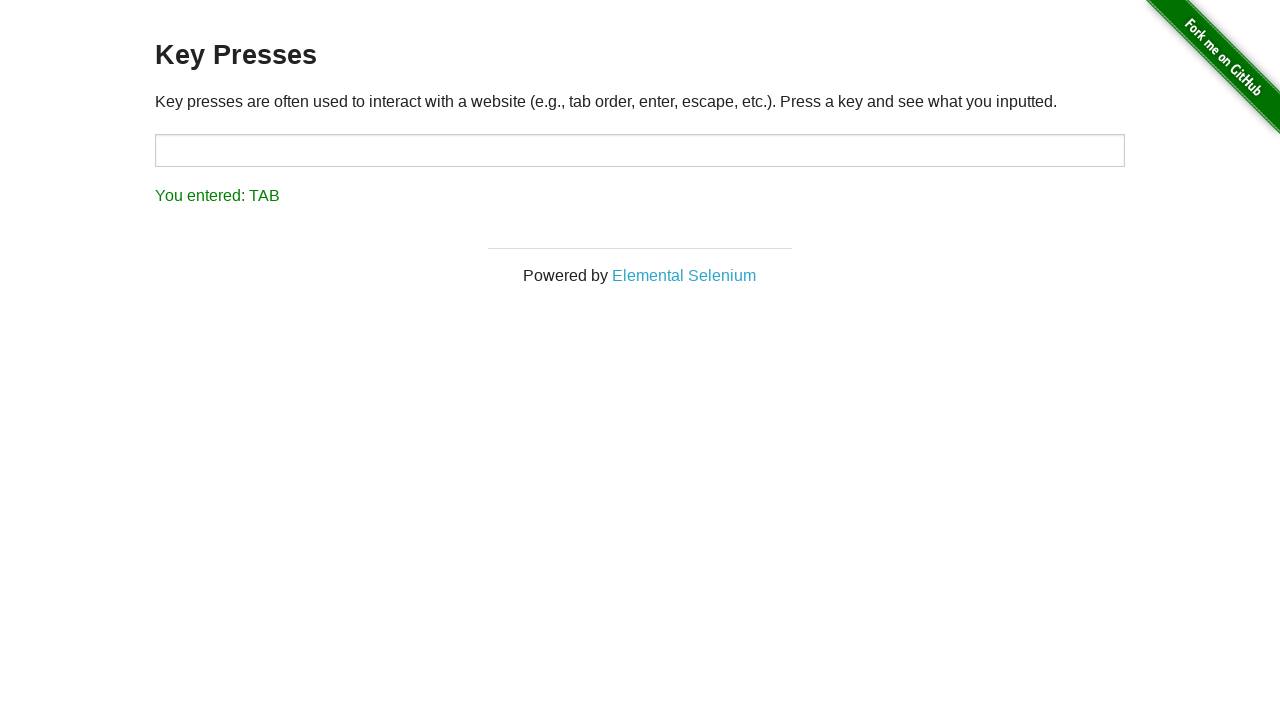